Tests that error icons appear after clicking login without credentials, and verifies the error close button is clickable

Starting URL: https://www.saucedemo.com/

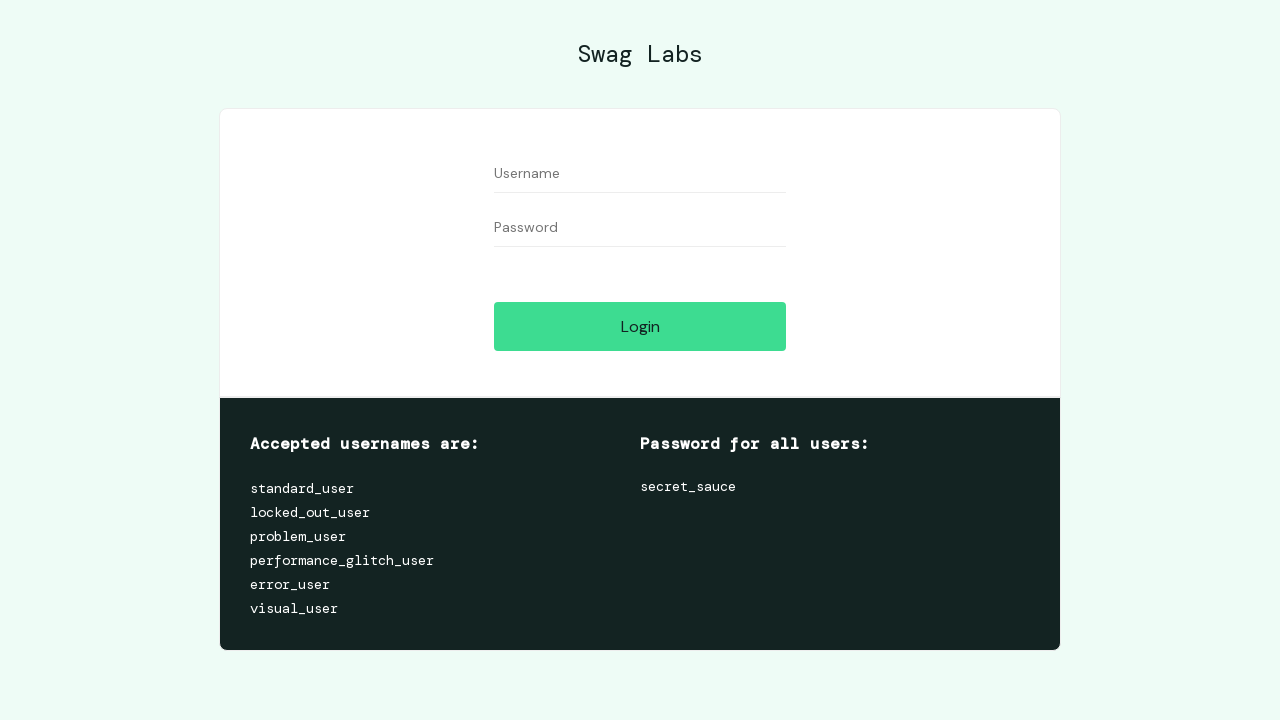

Clicked login button without entering credentials to trigger validation errors at (640, 326) on #login-button
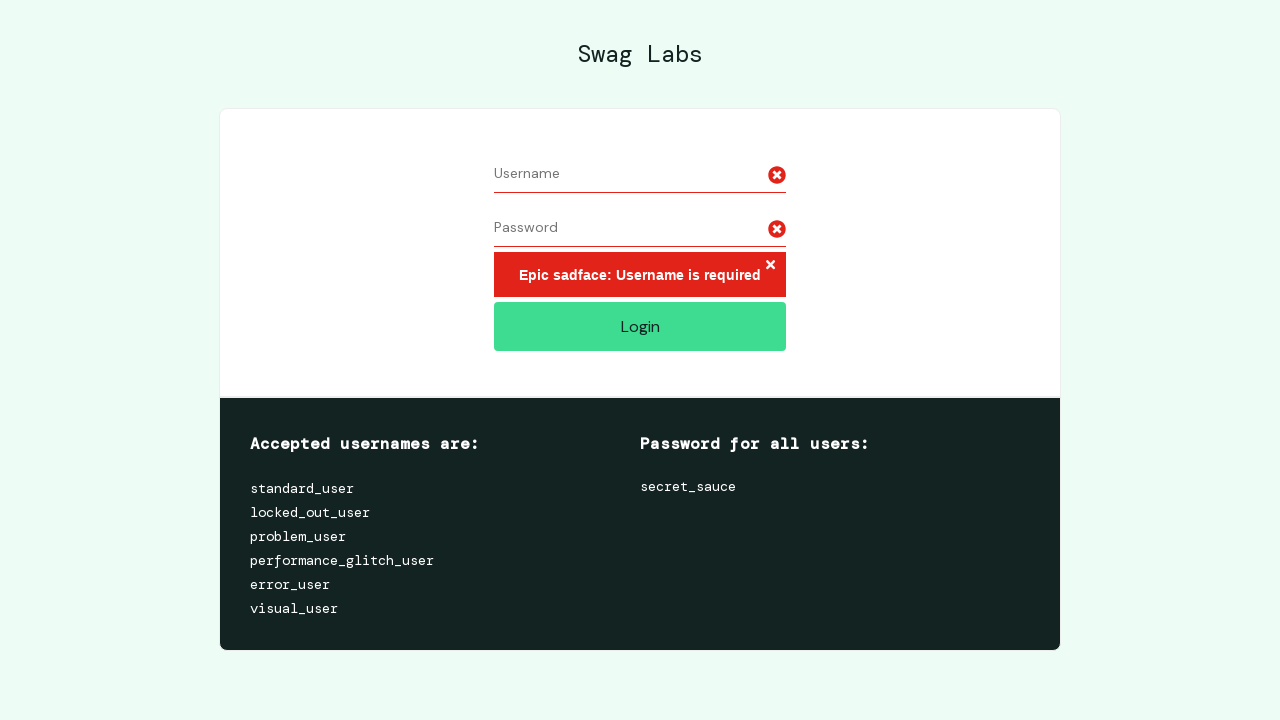

First error icon appeared and became visible
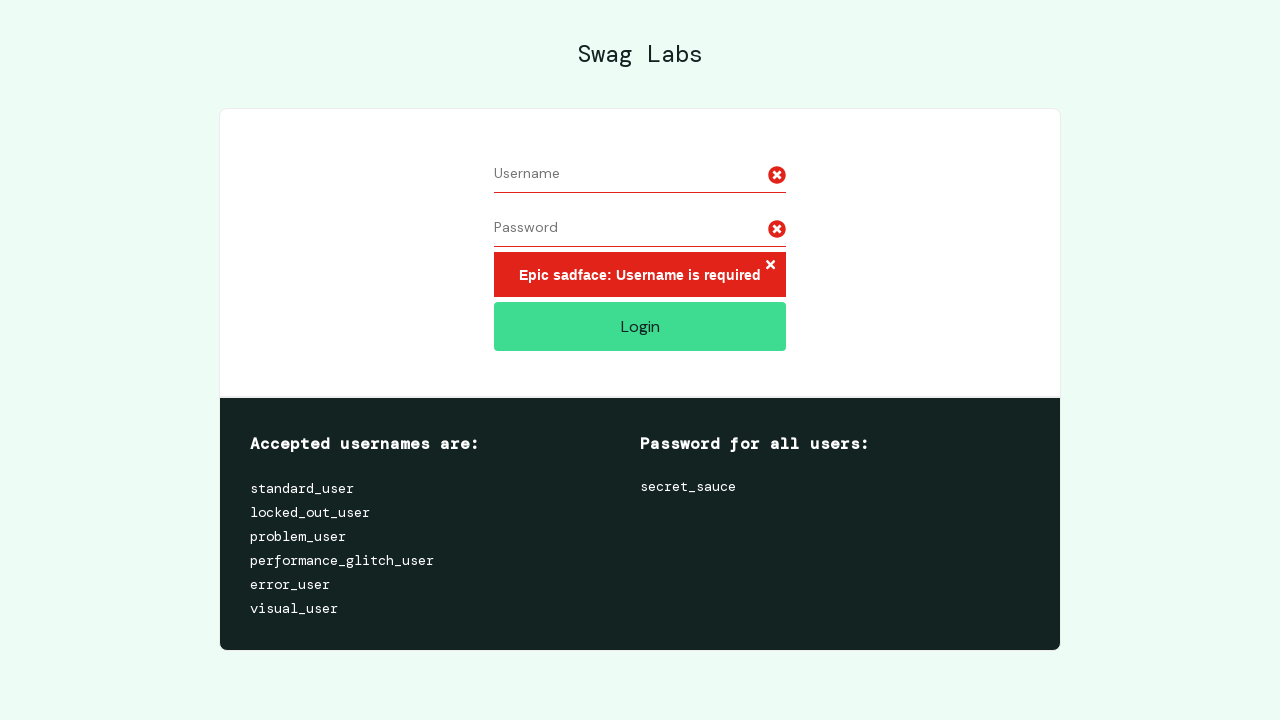

Second error icon appeared and became visible
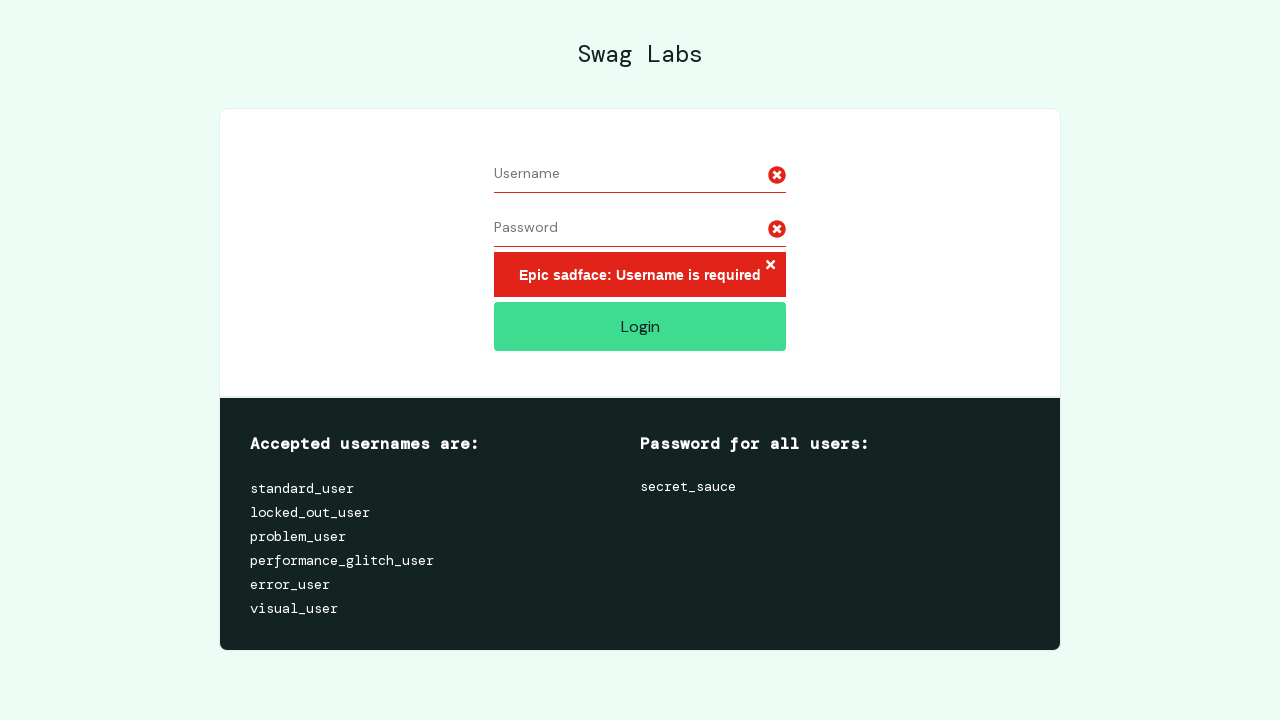

Clicked error close button to dismiss error messages at (770, 266) on .error-button
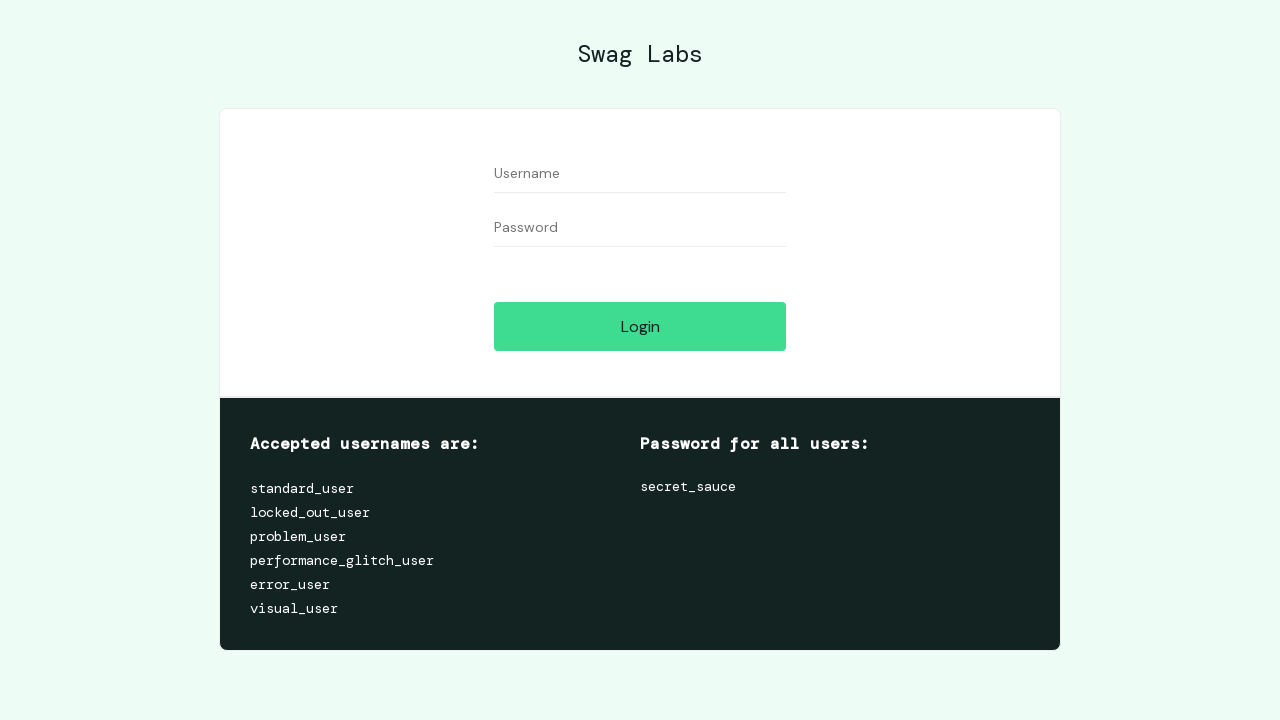

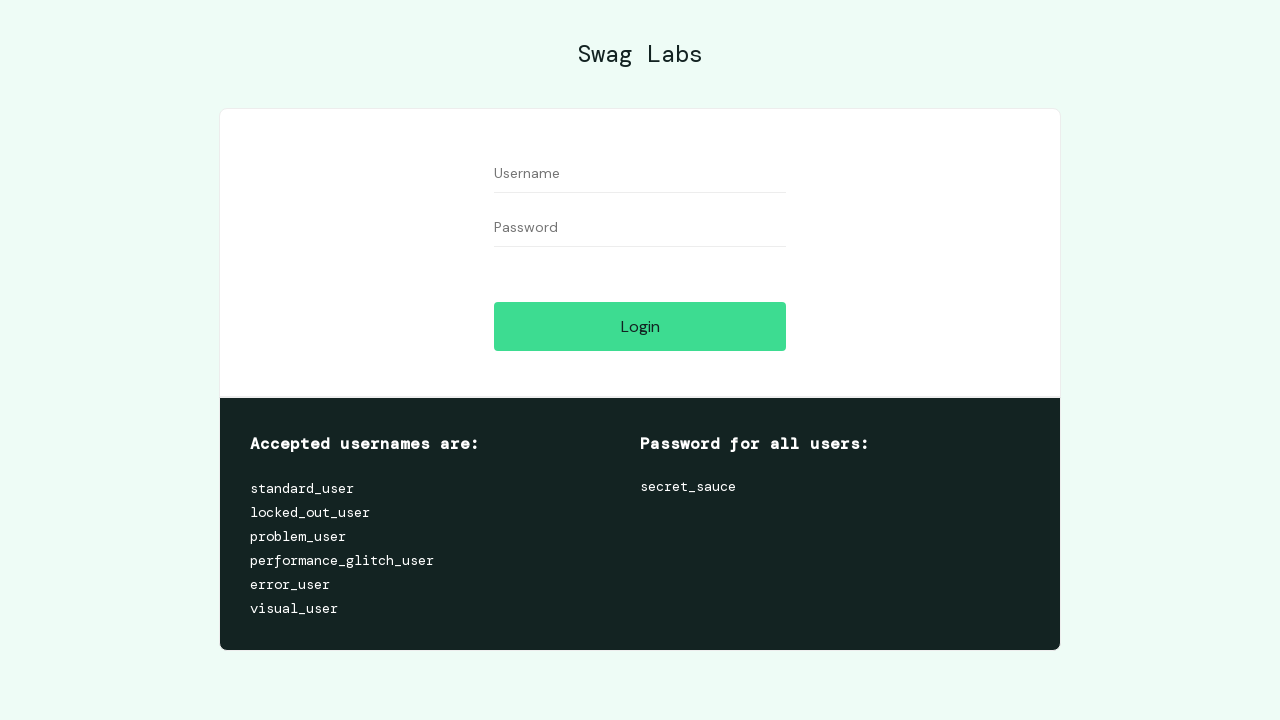